Demonstrates advanced Playwright features including element counting, viewport resizing for responsive testing across tablet, mobile, and desktop sizes

Starting URL: https://httpbin.org/

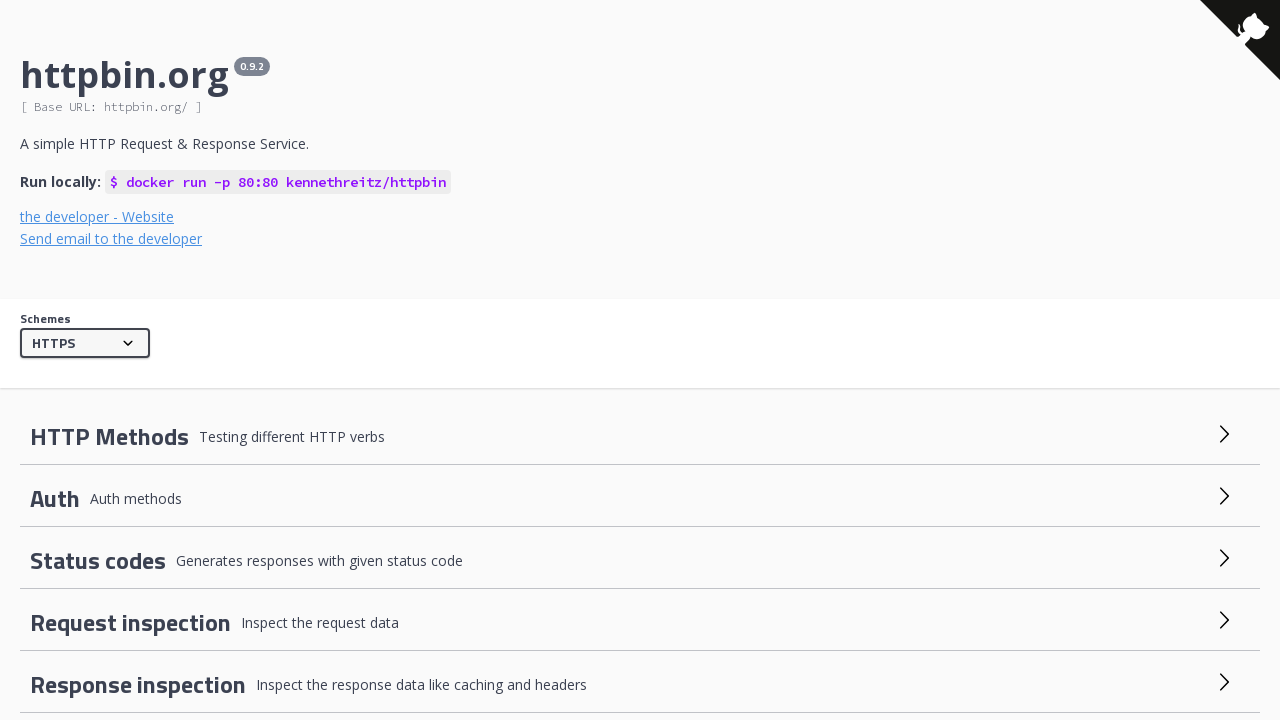

Waited for page to fully load
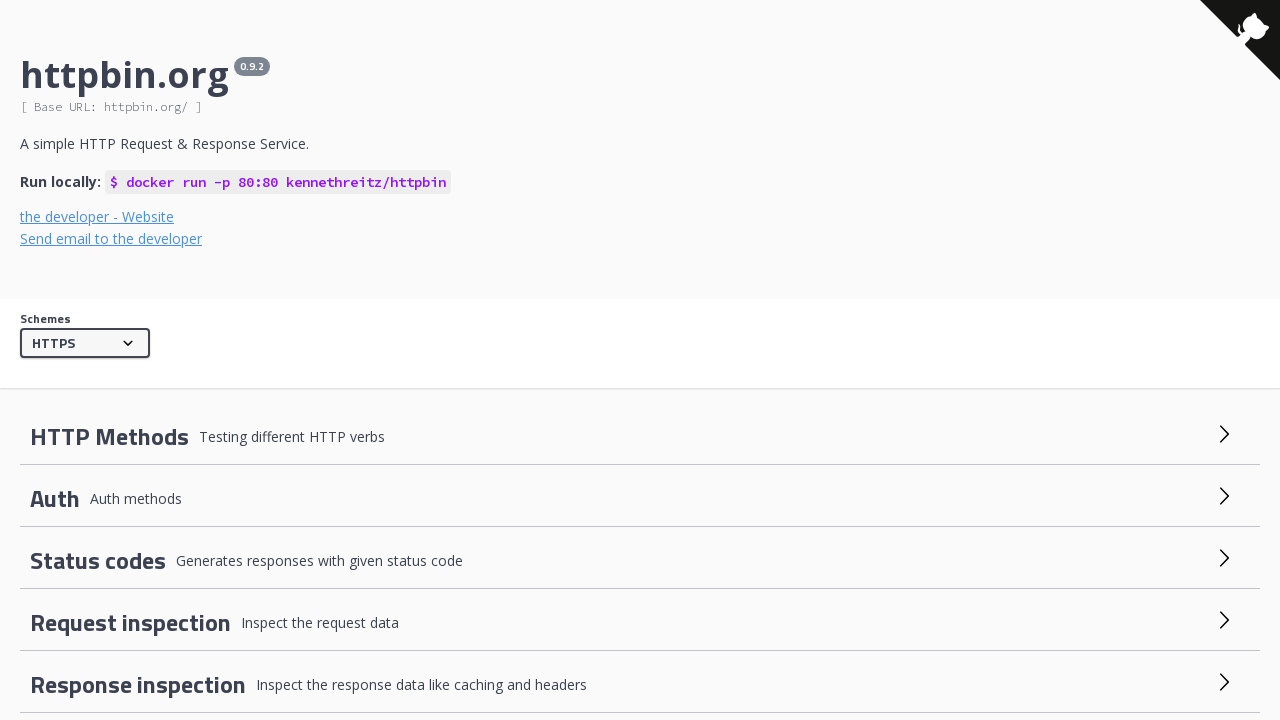

Counted 16 links on the page
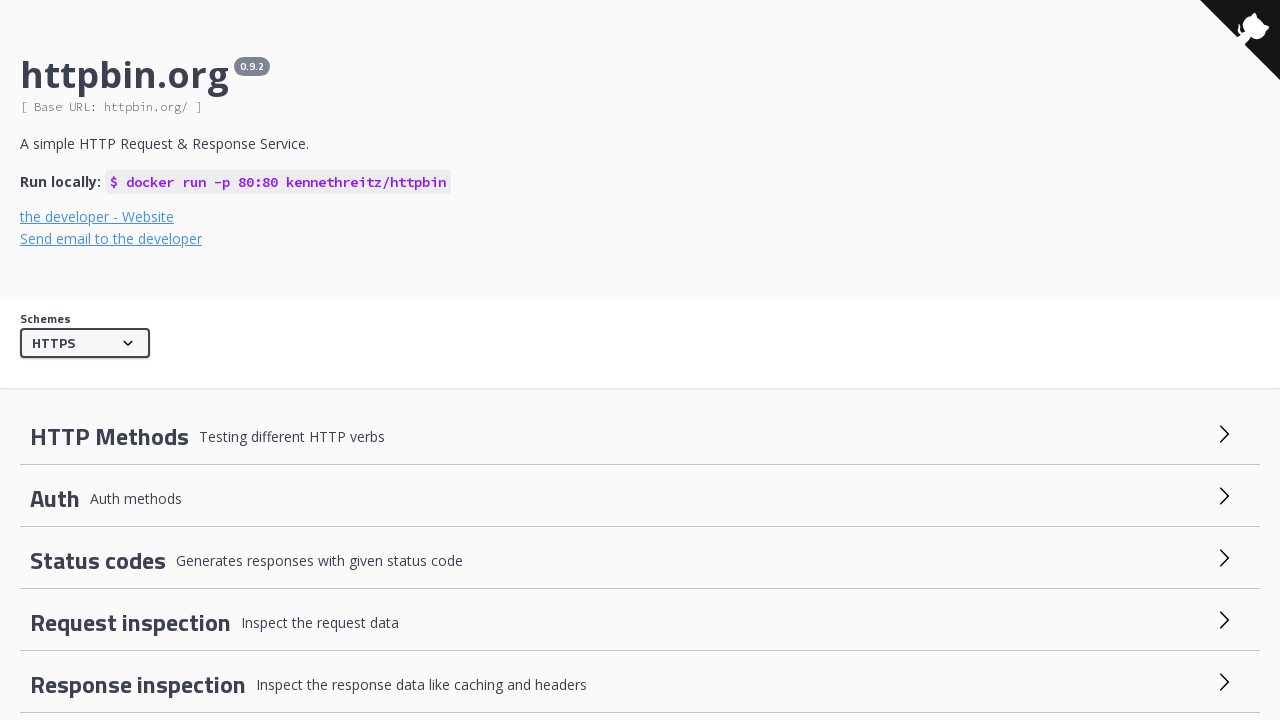

Resized viewport to tablet size (768x1024)
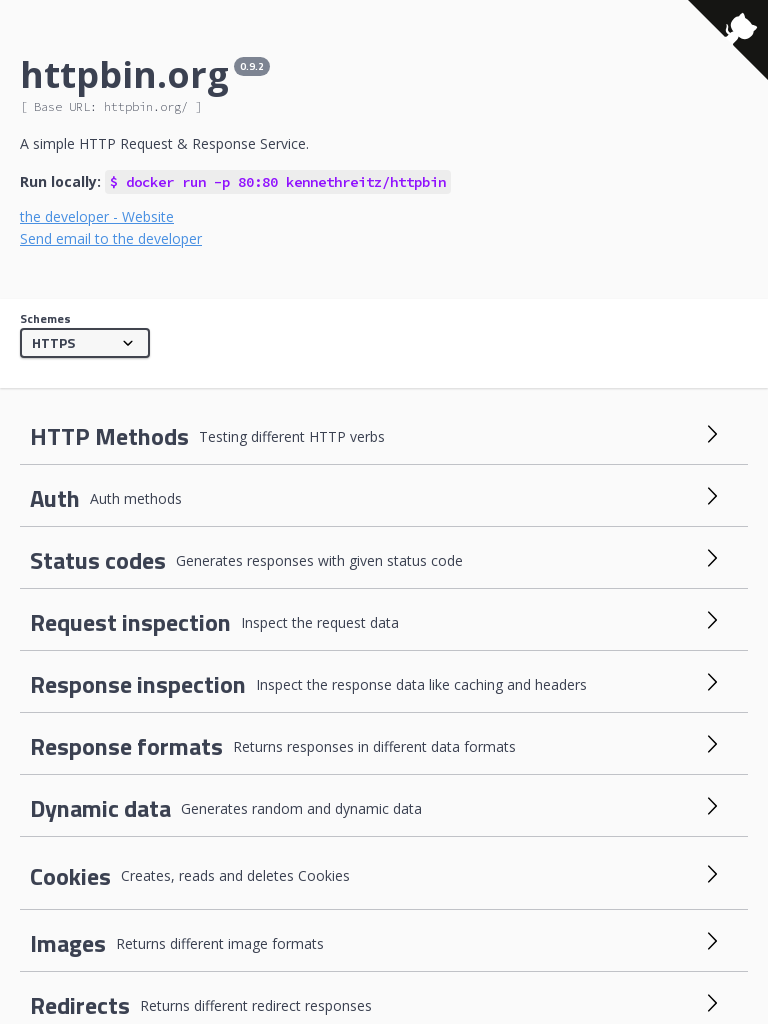

Resized viewport to mobile size (375x667)
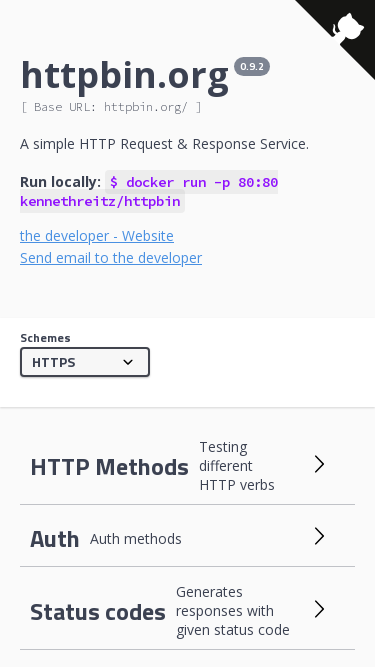

Reset viewport to desktop size (1200x800)
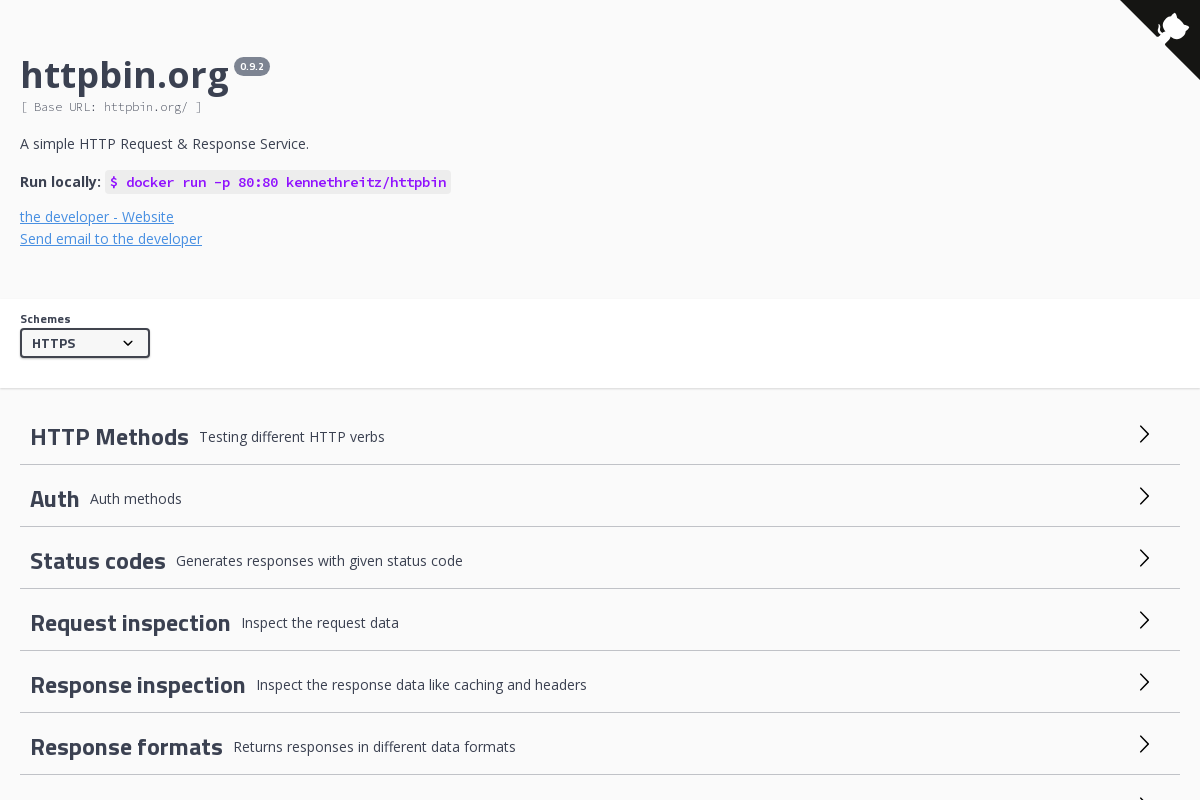

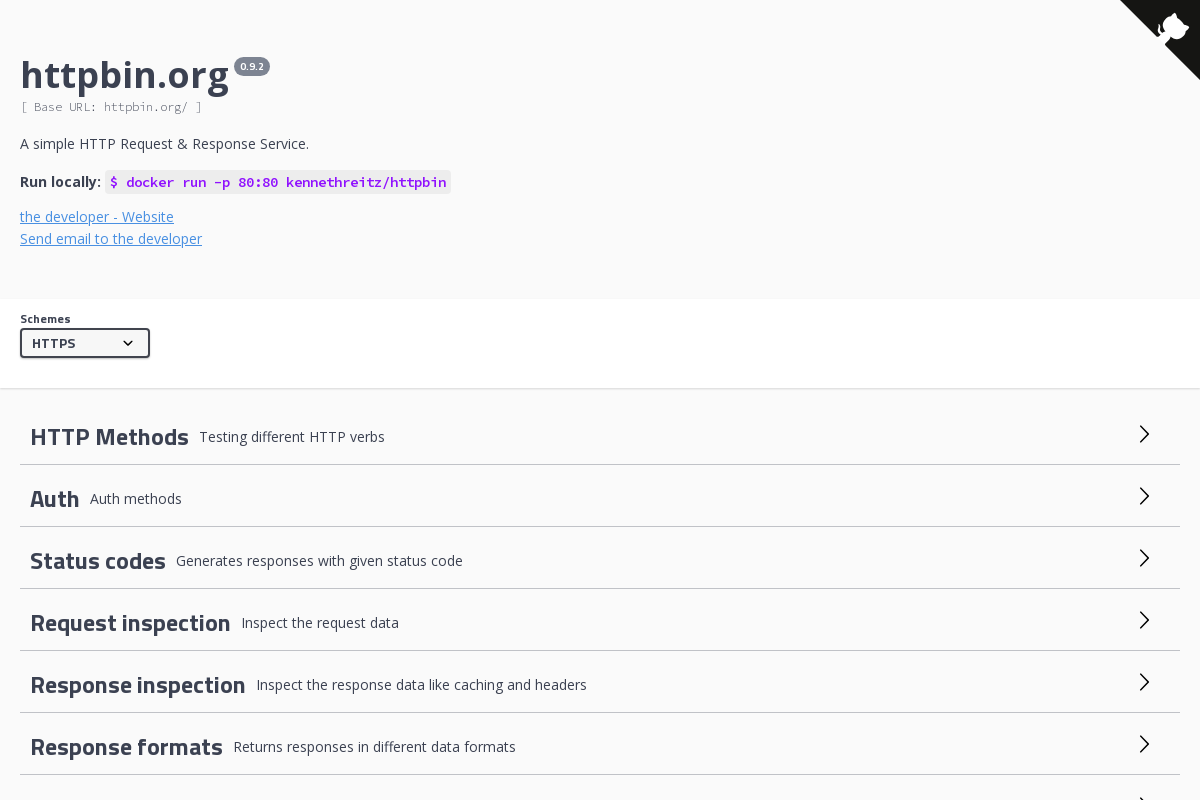